Tests W3Schools JavaScript popup tutorial by clicking on "Try it Yourself" link, switching to new window, interacting with iframe content, and clicking the "Try it" button to trigger an alert

Starting URL: https://www.w3schools.com/js/js_popup.asp

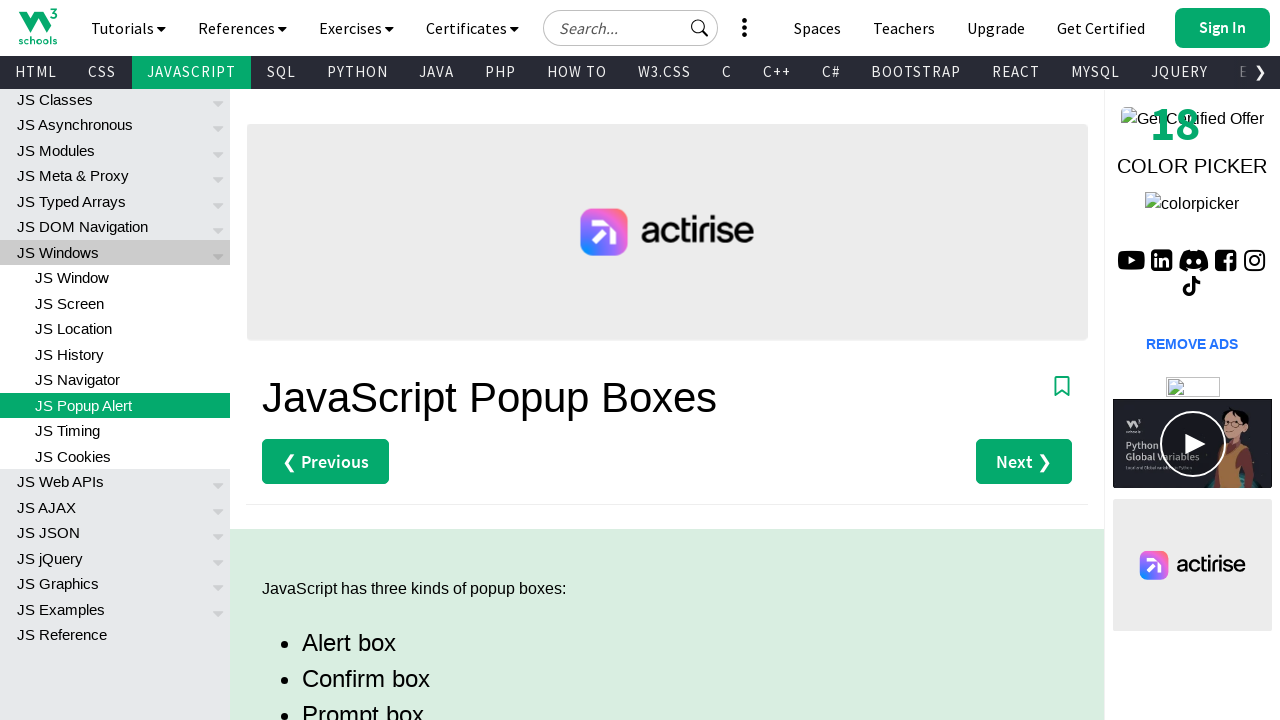

Clicked 'Try it Yourself' link to open editor at (334, 360) on (//a[text()='Try it Yourself »'])[1]
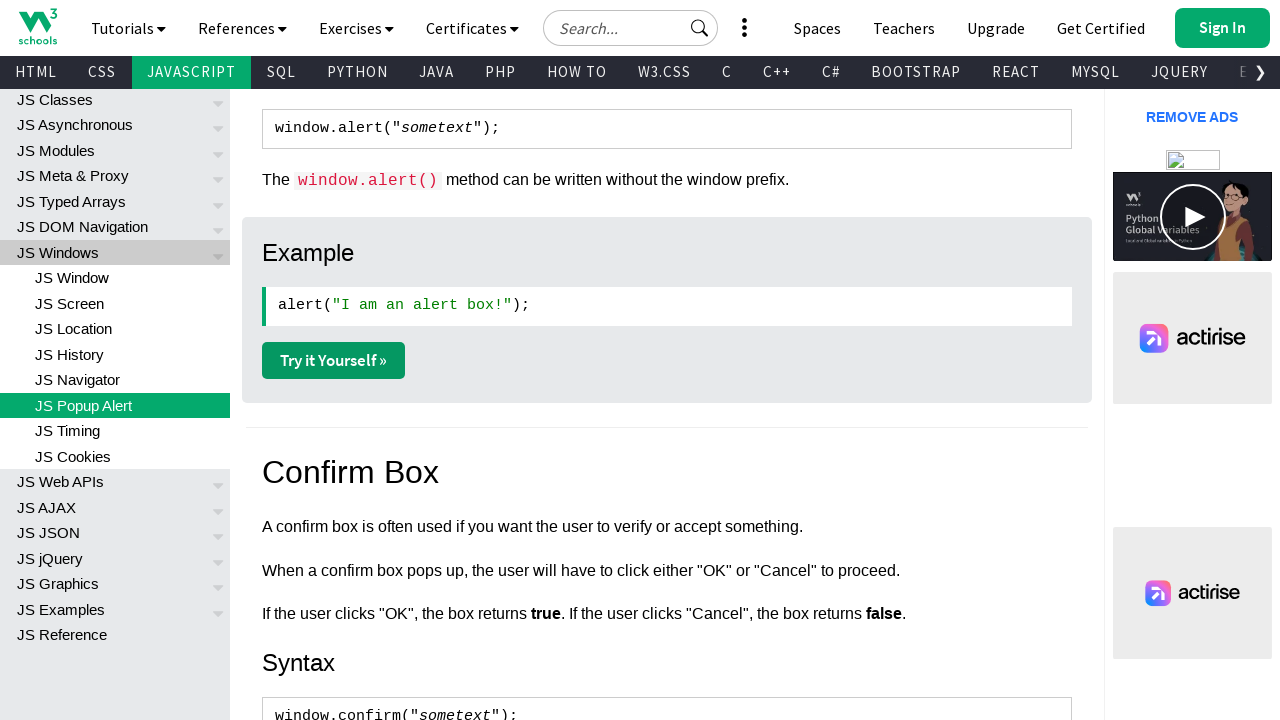

Clicked 'Try it Yourself' link and new page opened at (334, 360) on (//a[text()='Try it Yourself »'])[1]
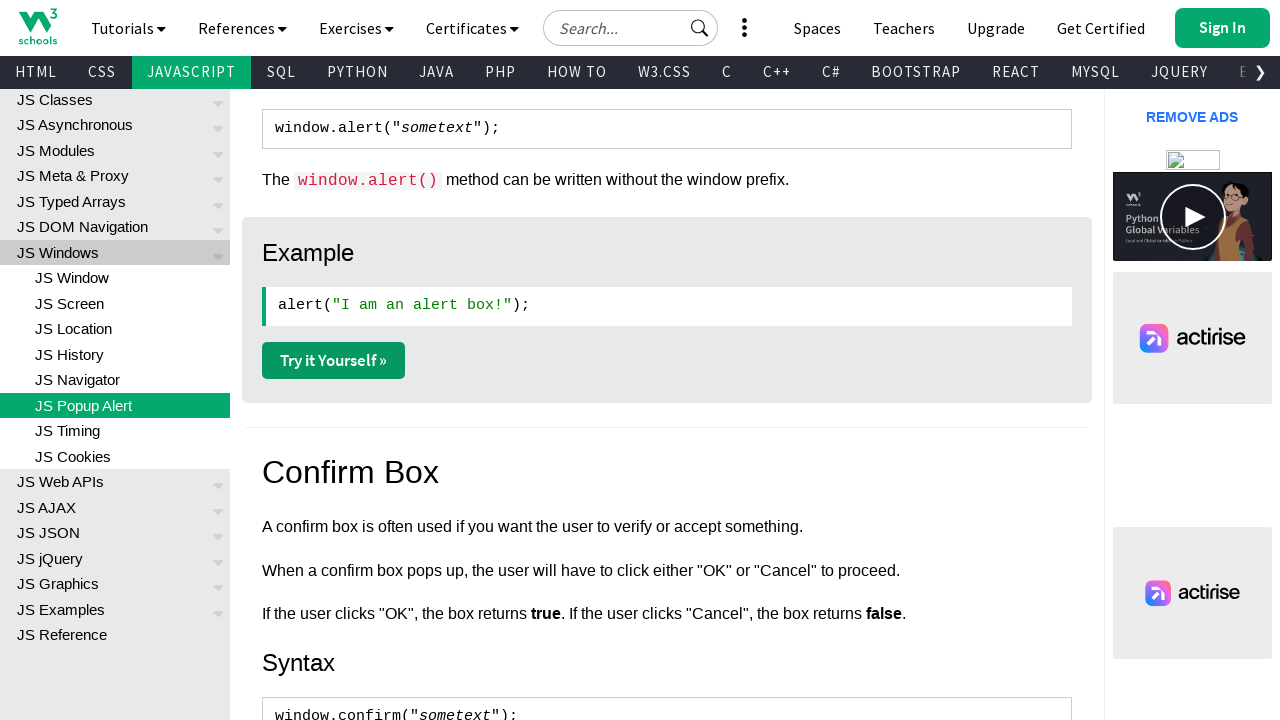

Switched to new page/tab
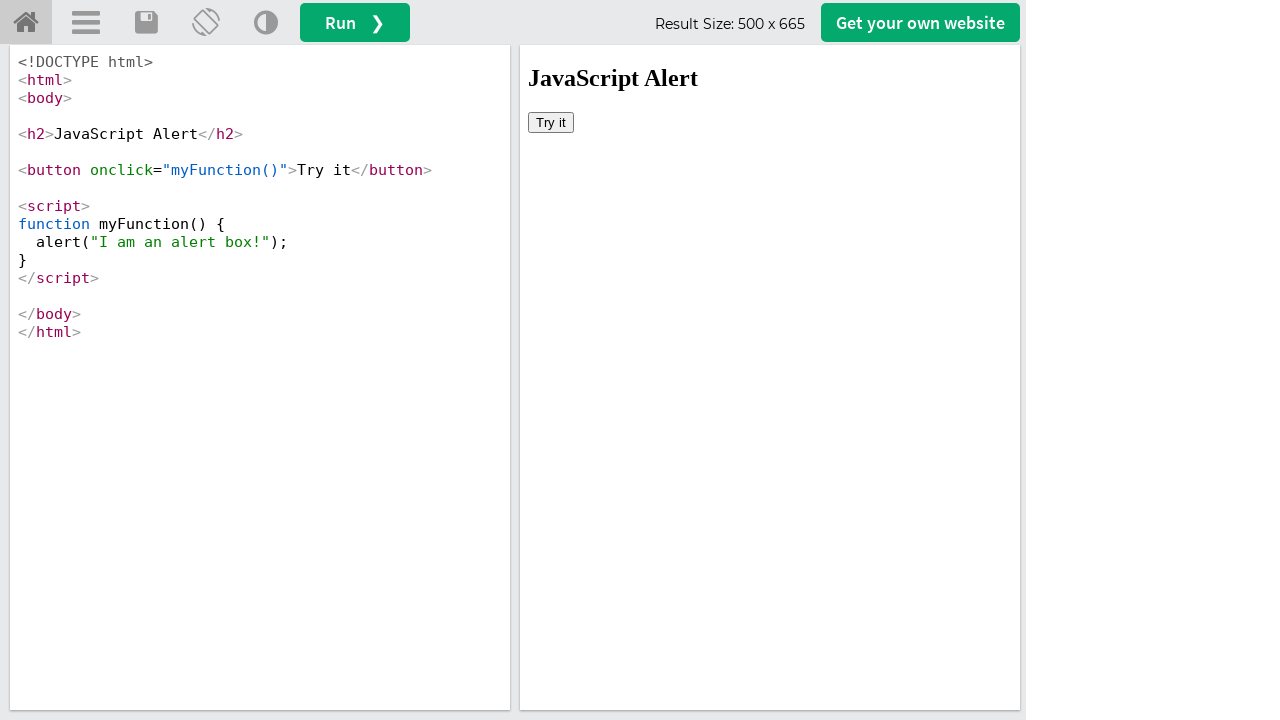

Located iframe with name 'iframeResult'
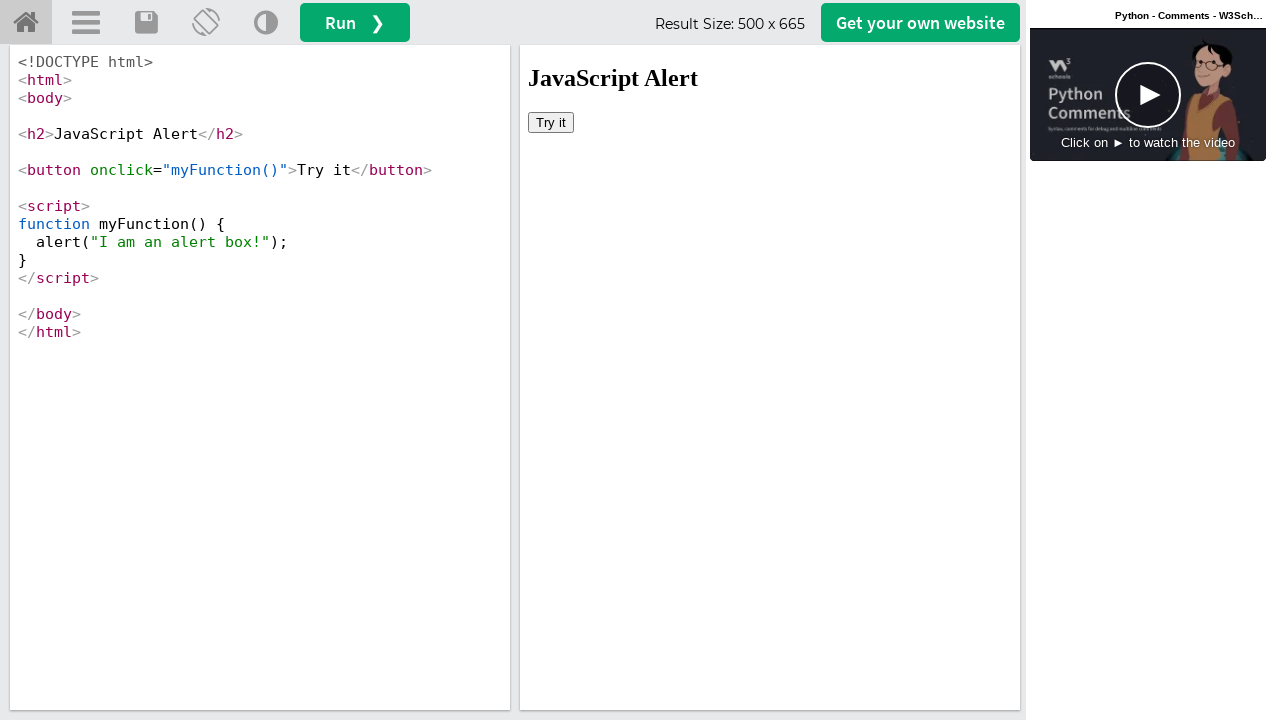

Clicked 'Try it' button inside iframe at (551, 122) on iframe[name='iframeResult'] >> internal:control=enter-frame >> xpath=//button[te
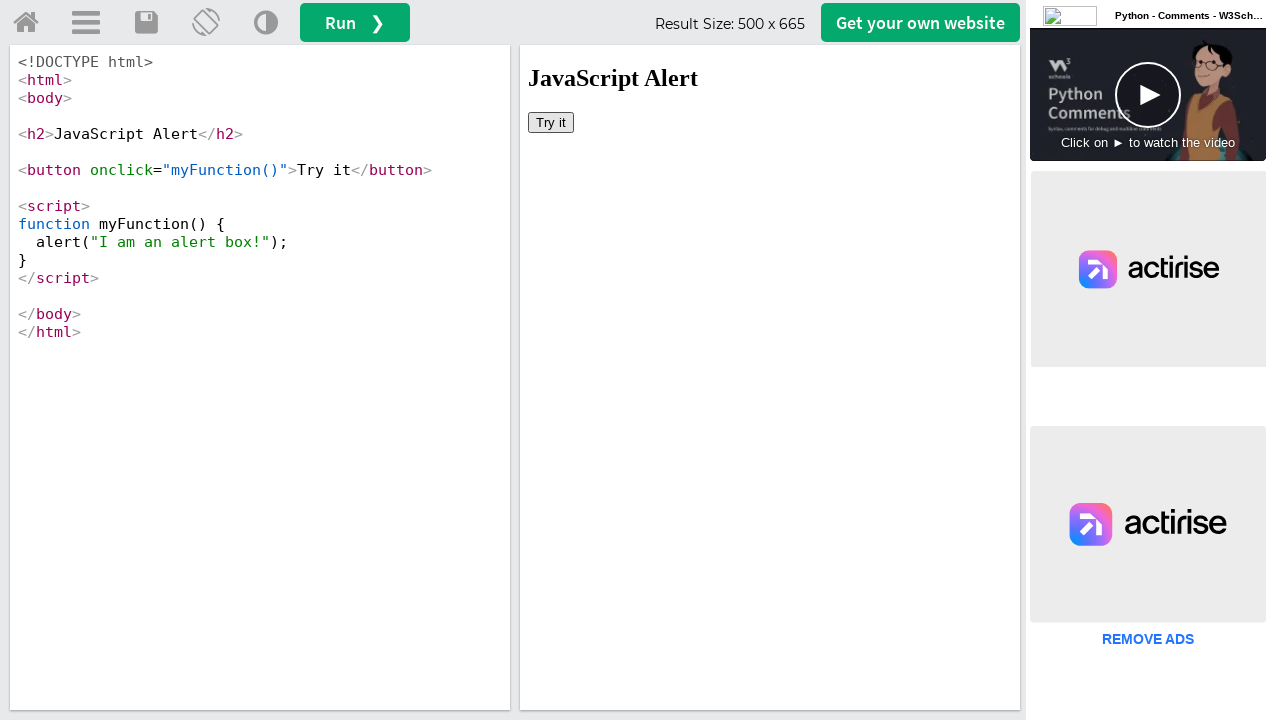

Set up dialog handler to accept alerts
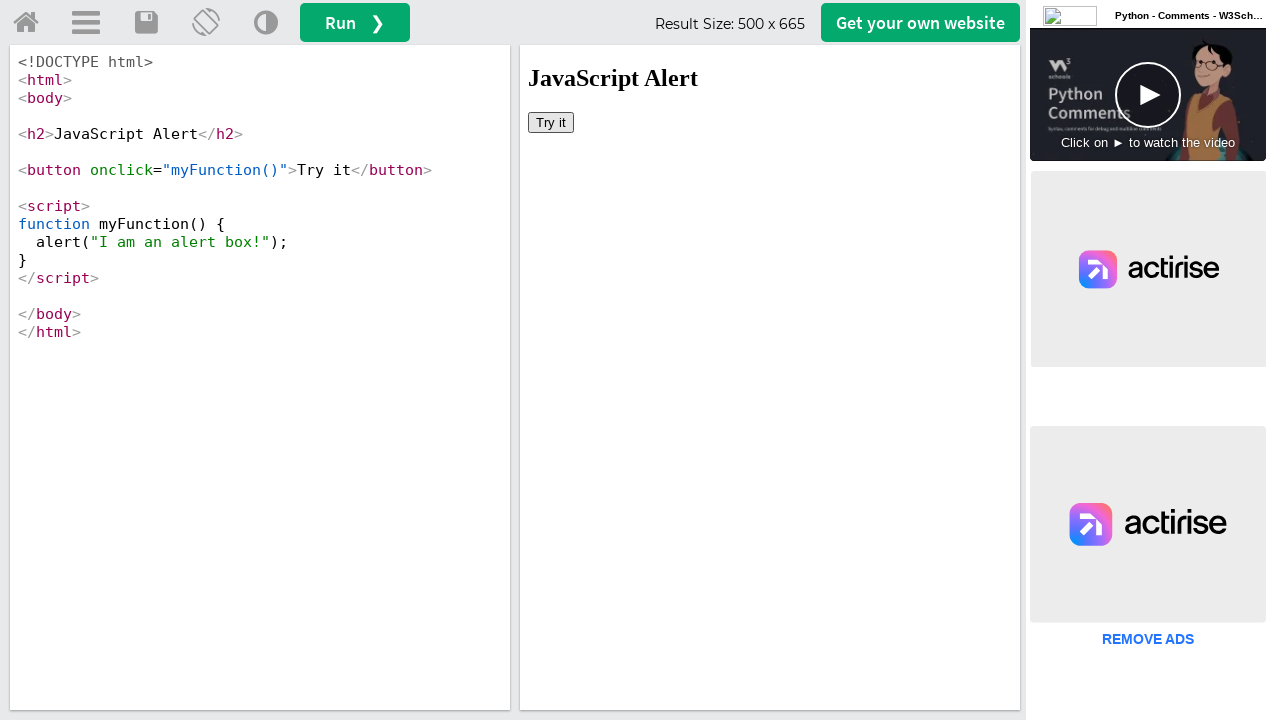

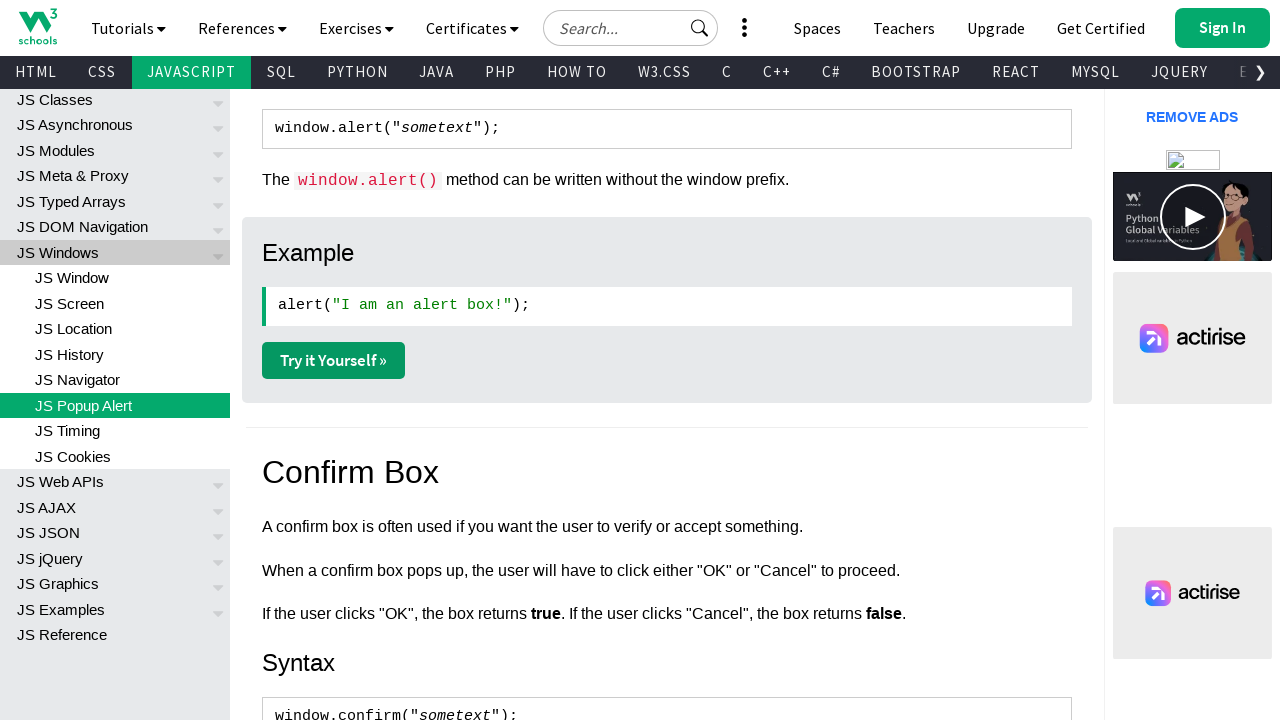